Tests JavaScript prompt functionality by clicking a button to trigger a prompt, entering text, and accepting it

Starting URL: https://the-internet.herokuapp.com/javascript_alerts

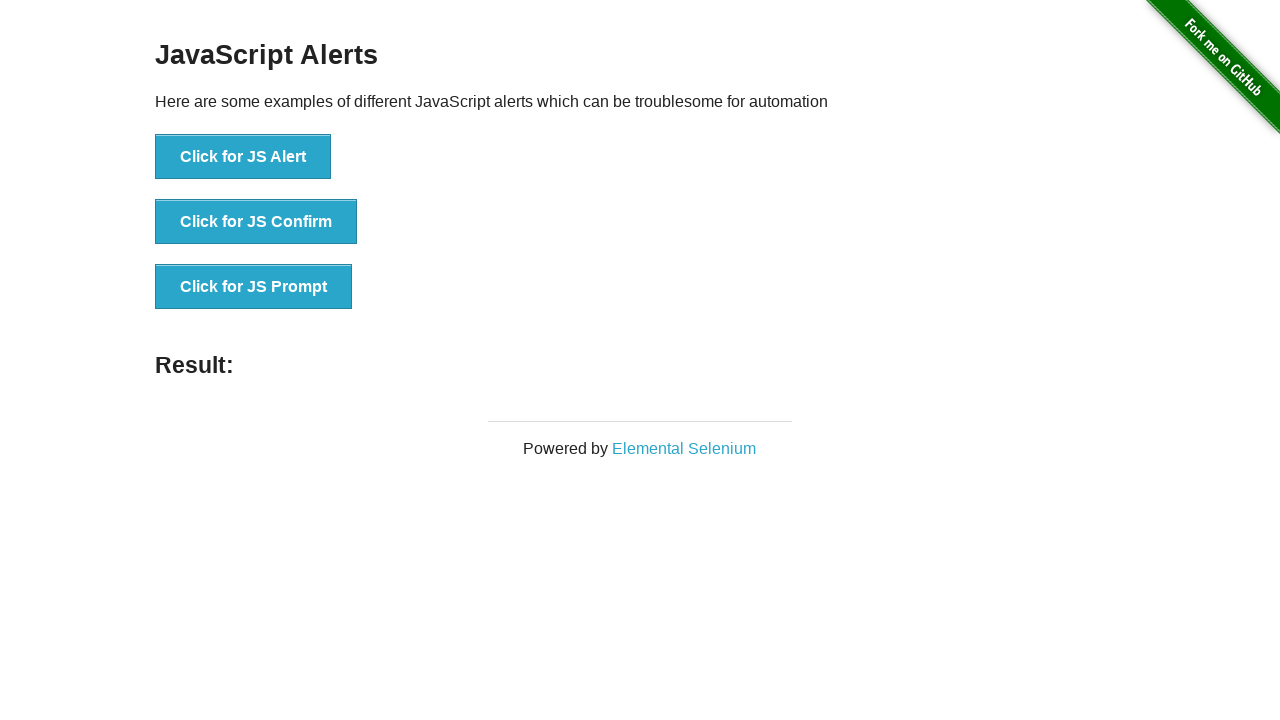

Set up dialog handler to accept prompt with text 'Hello baby'
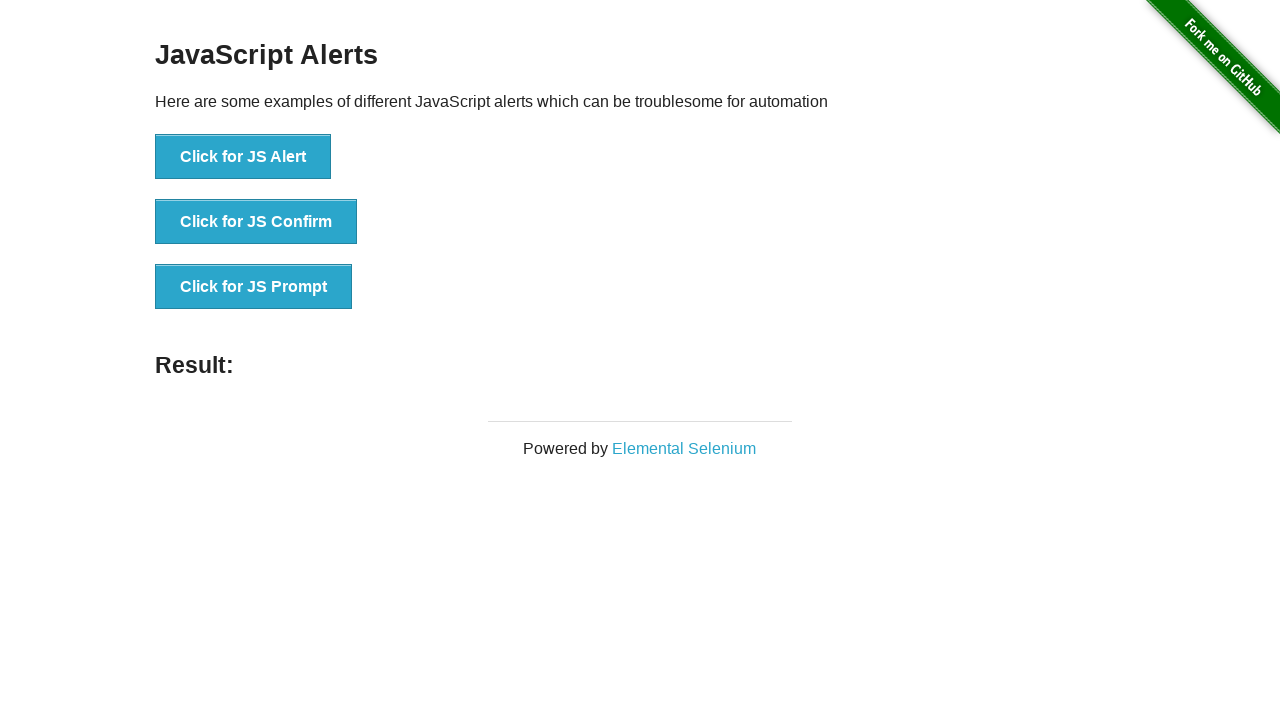

Clicked 'Click for JS Prompt' button to trigger JavaScript prompt at (254, 287) on xpath=//button[.='Click for JS Prompt']
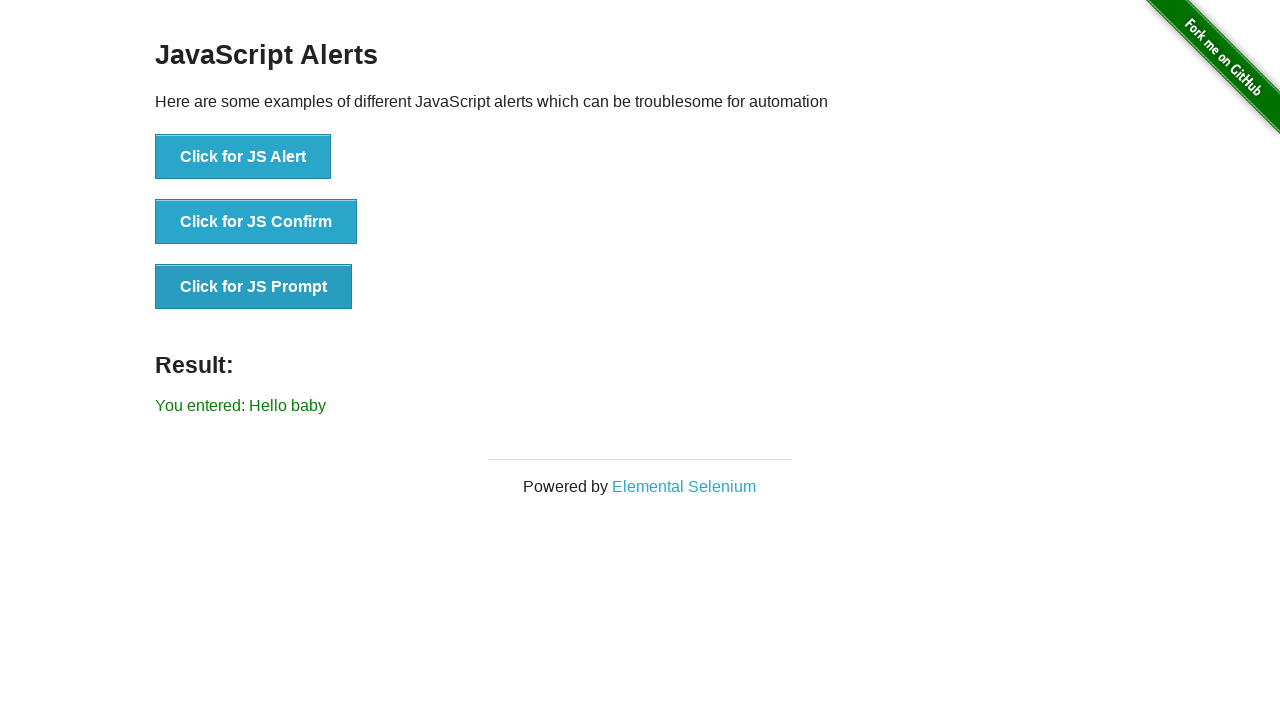

Result element appeared after prompt was accepted
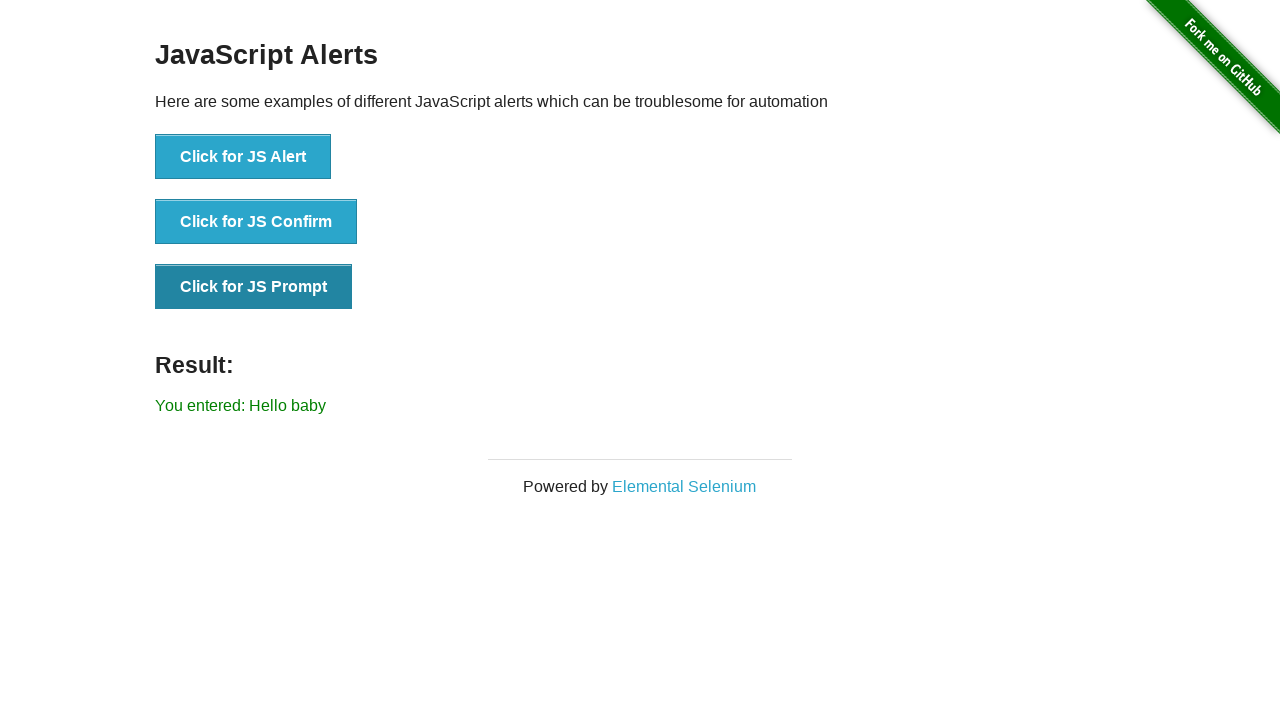

Verified result text matches entered prompt value 'You entered: Hello baby'
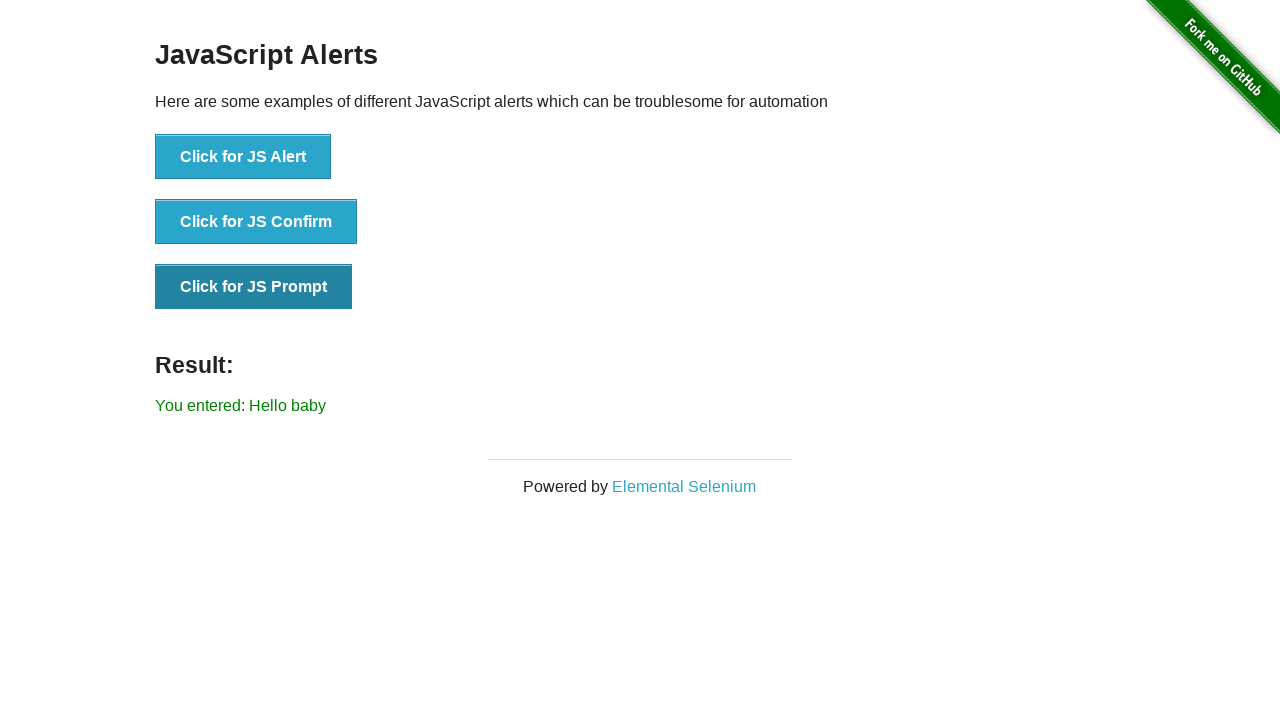

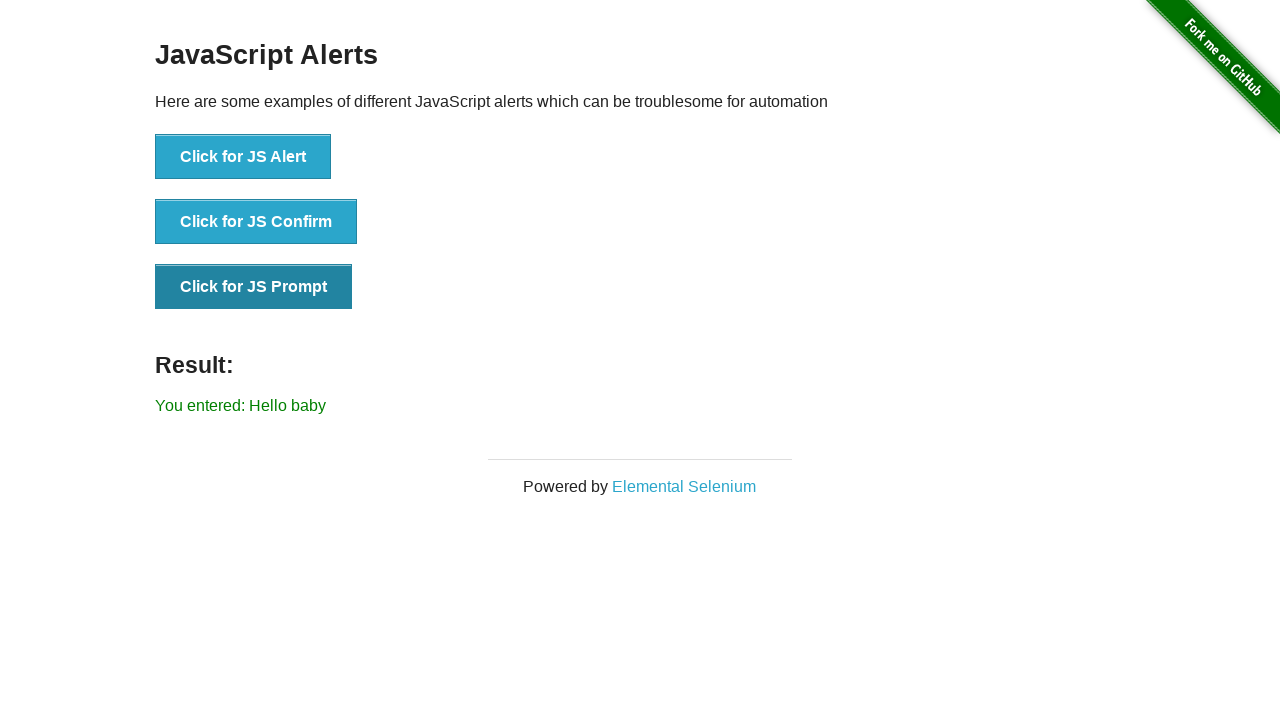